Navigates to a banking law website deployment on a mobile viewport size and waits for the page to fully load to verify mobile responsiveness.

Starting URL: https://banking-k1bgccuxi-giquinas-projects.vercel.app

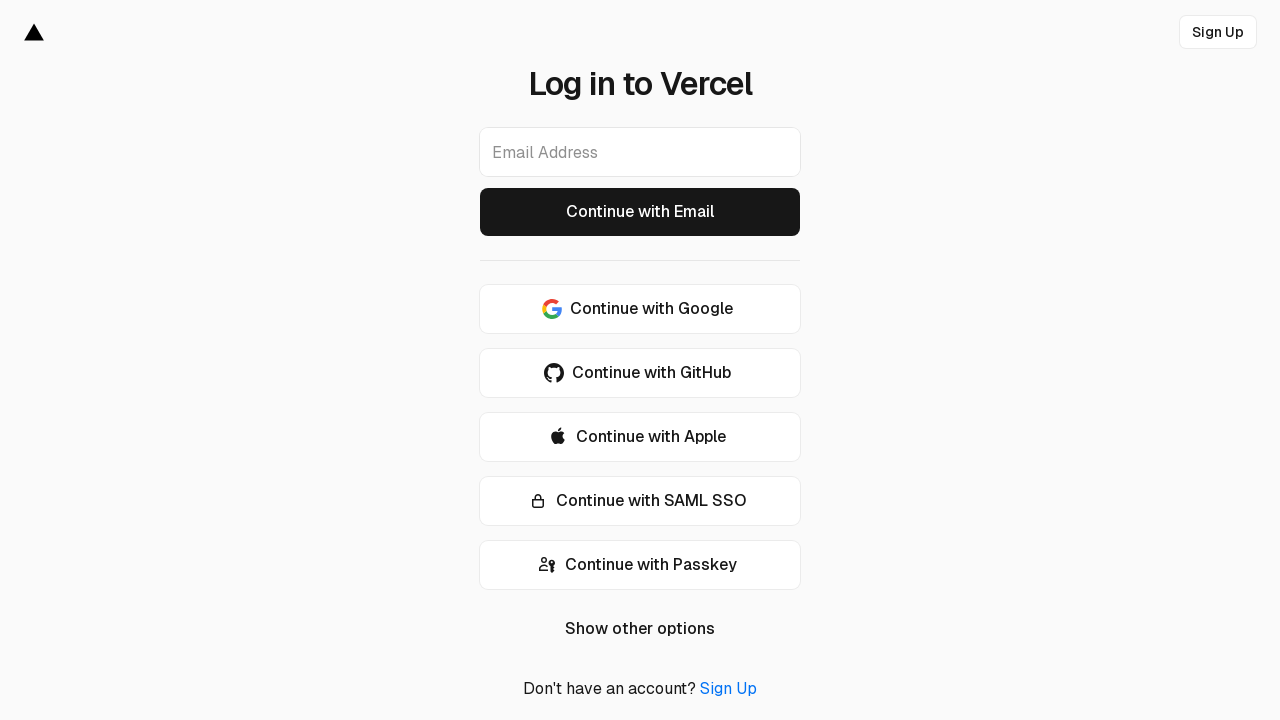

Set mobile viewport size to 375x667
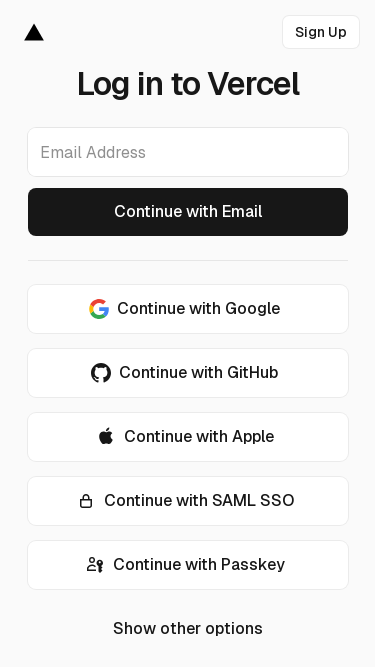

Waited for page to reach network idle state
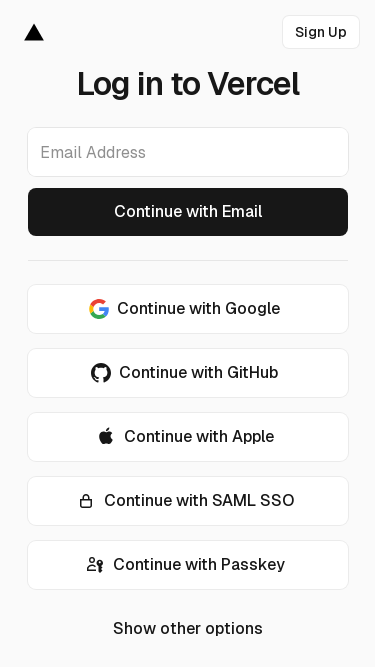

Retrieved page title: Login – Vercel
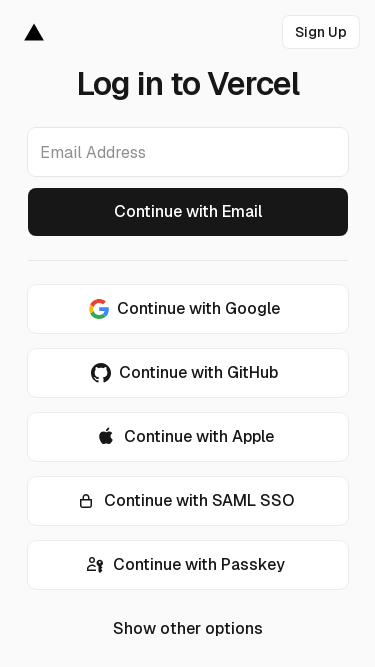

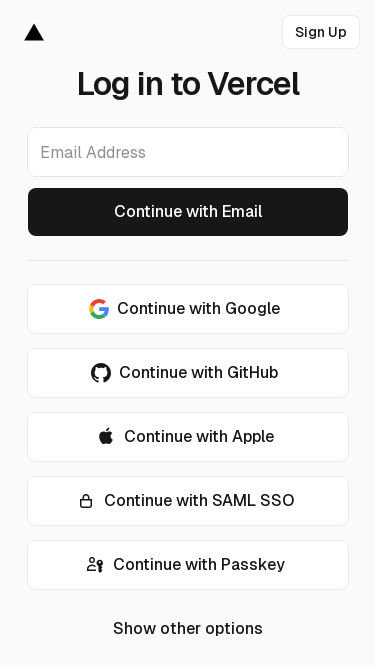